Plays the CSS Diner game by entering CSS selector answers for the first 4 levels, progressing from level 1 to level 5 by submitting correct selectors like "plate", "bento", "#fancy", and "plate apple".

Starting URL: https://flukeout.github.io/

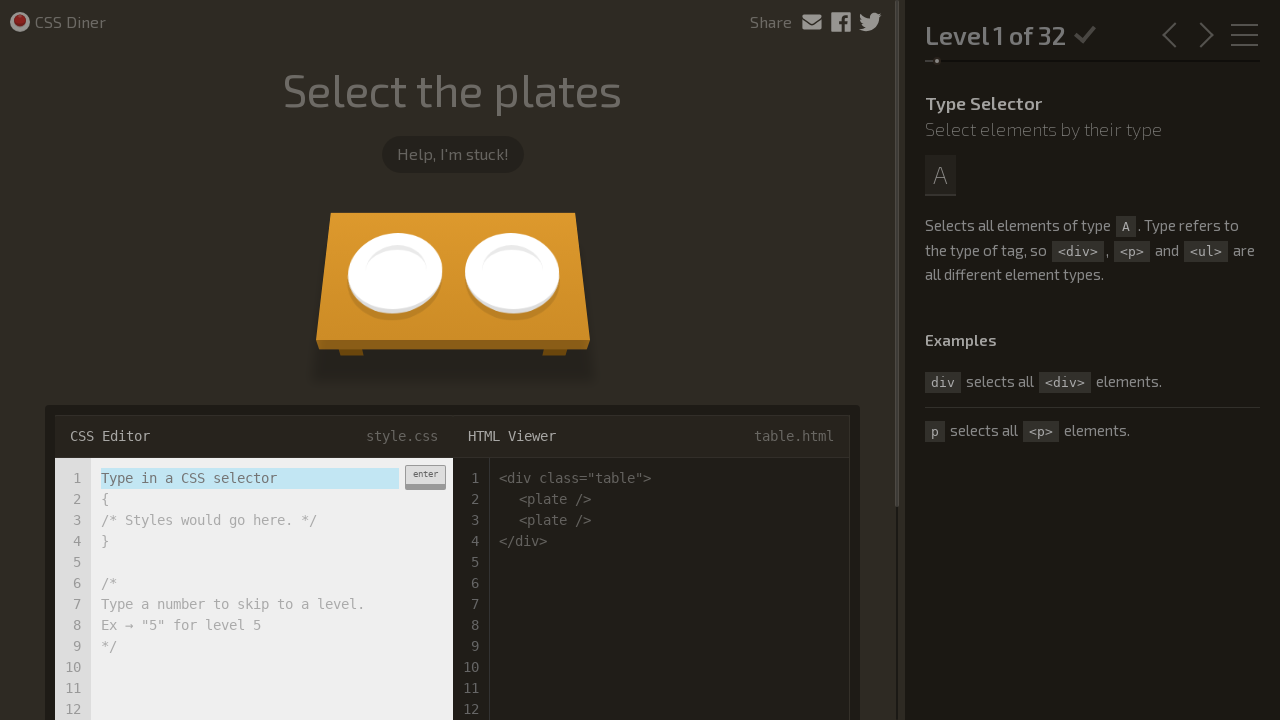

CSS Diner game loaded and input field is ready
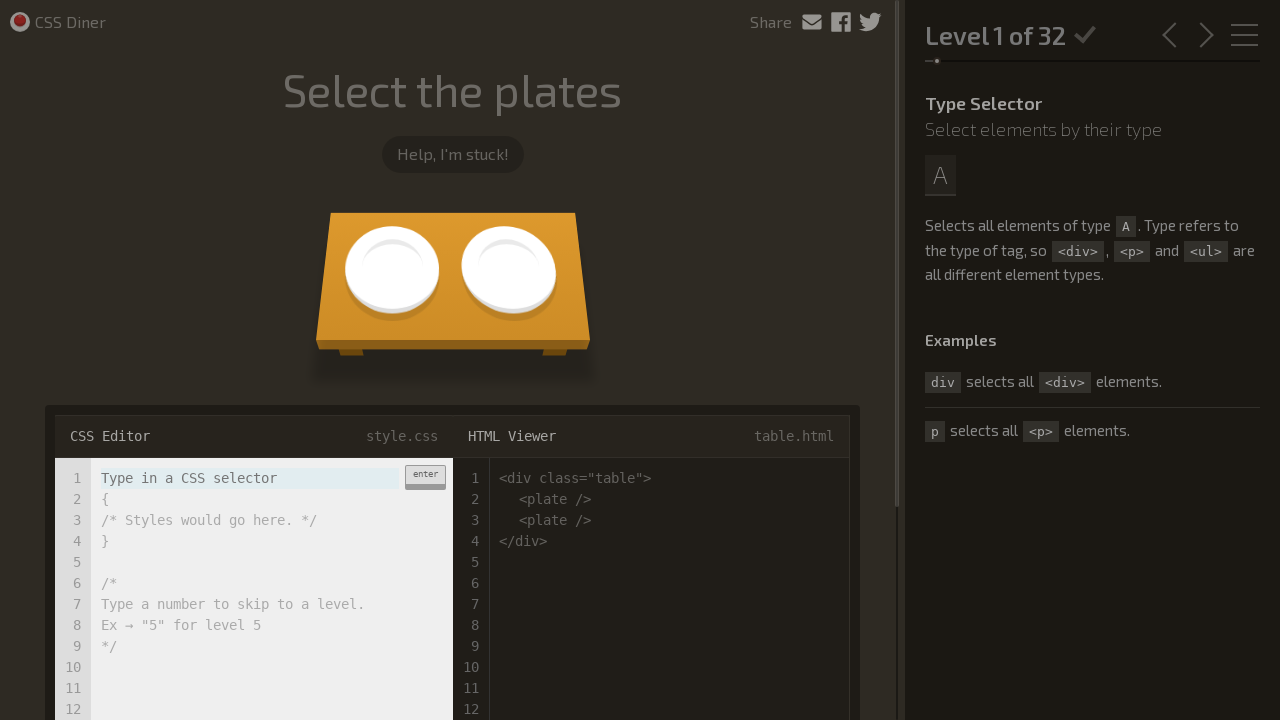

Located input field for CSS selector answers
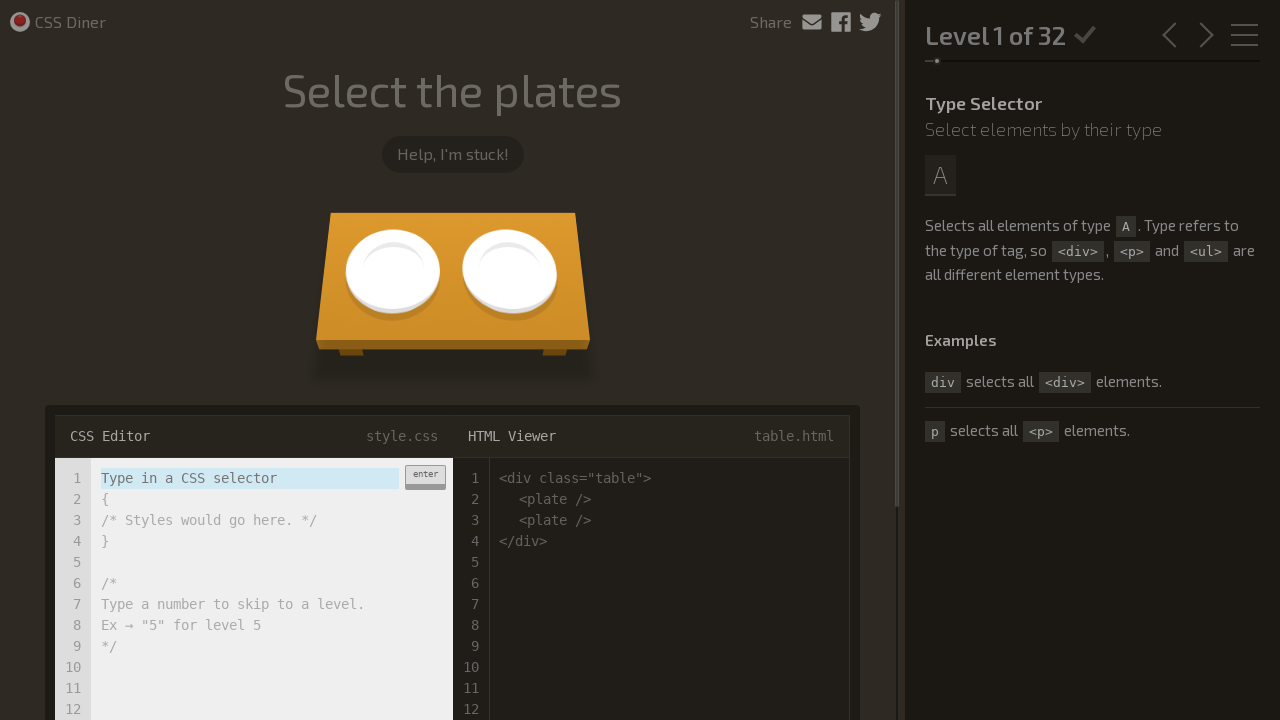

Located enter button
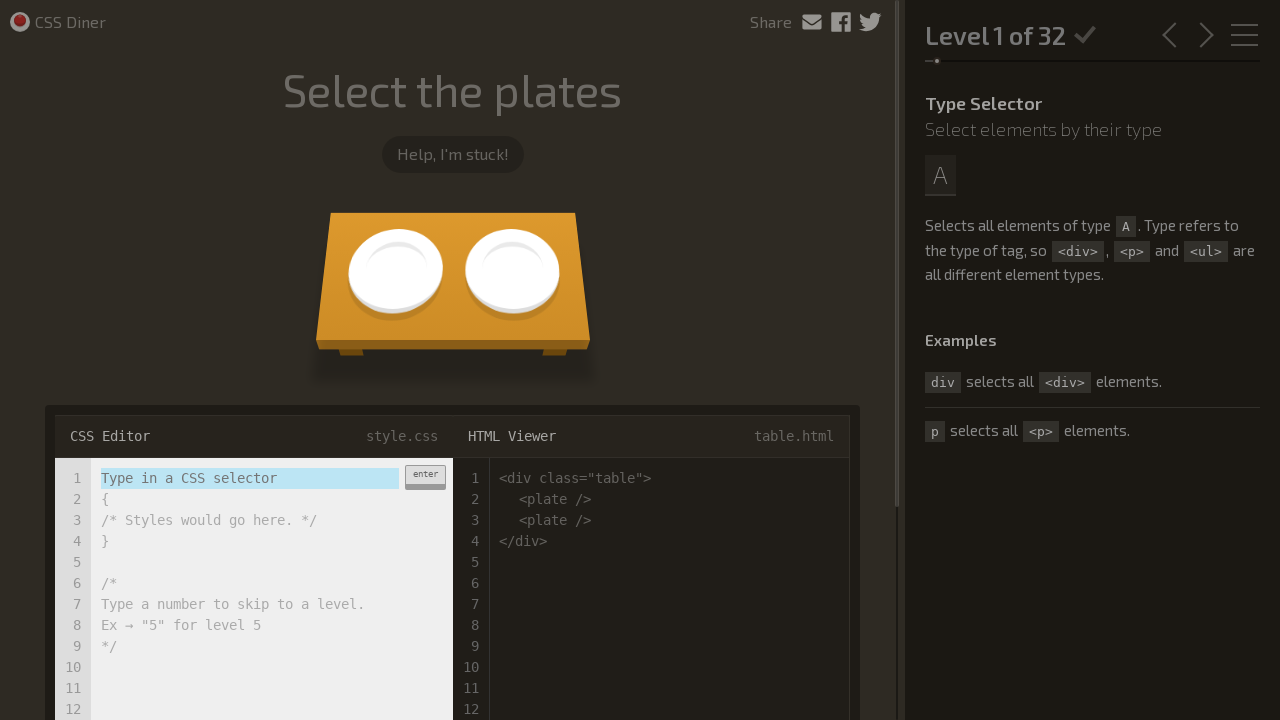

Entered 'plate' selector for Level 1 on input.input-strobe[type='text']
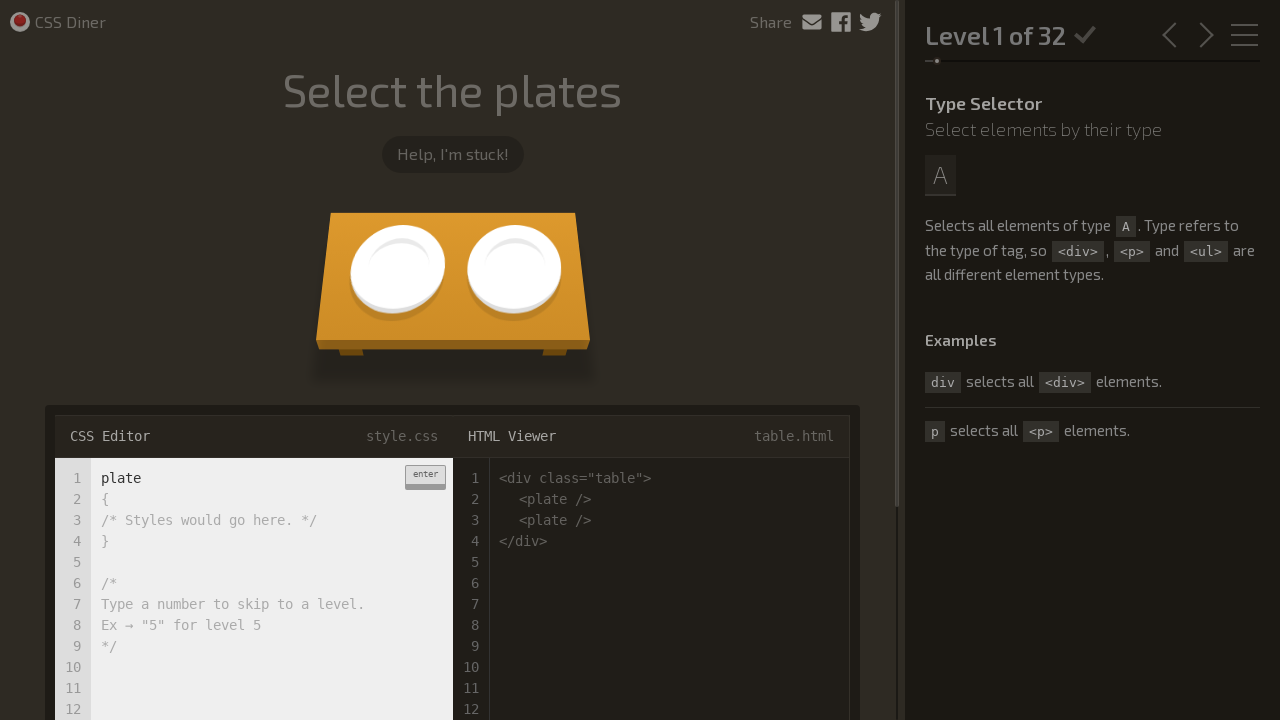

Clicked enter button to submit 'plate' answer for Level 1 at (425, 477) on div.enter-button:has-text('enter')
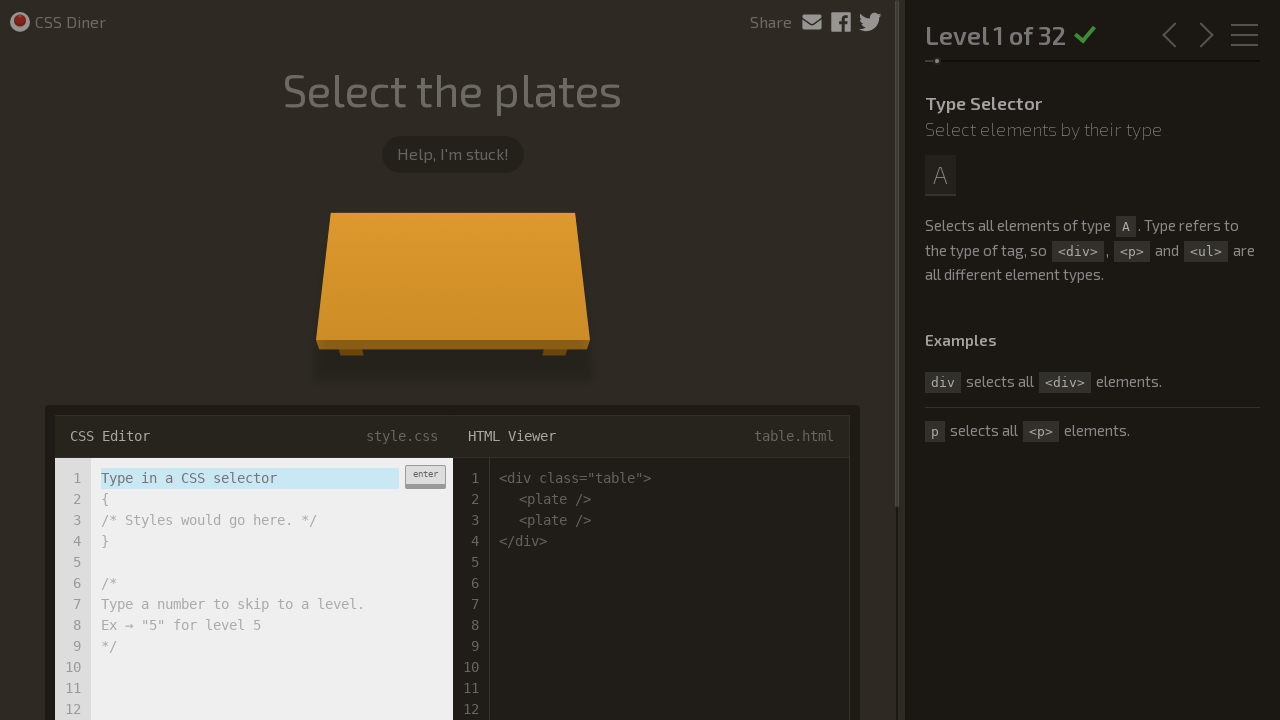

Progressed to Level 2 of 32
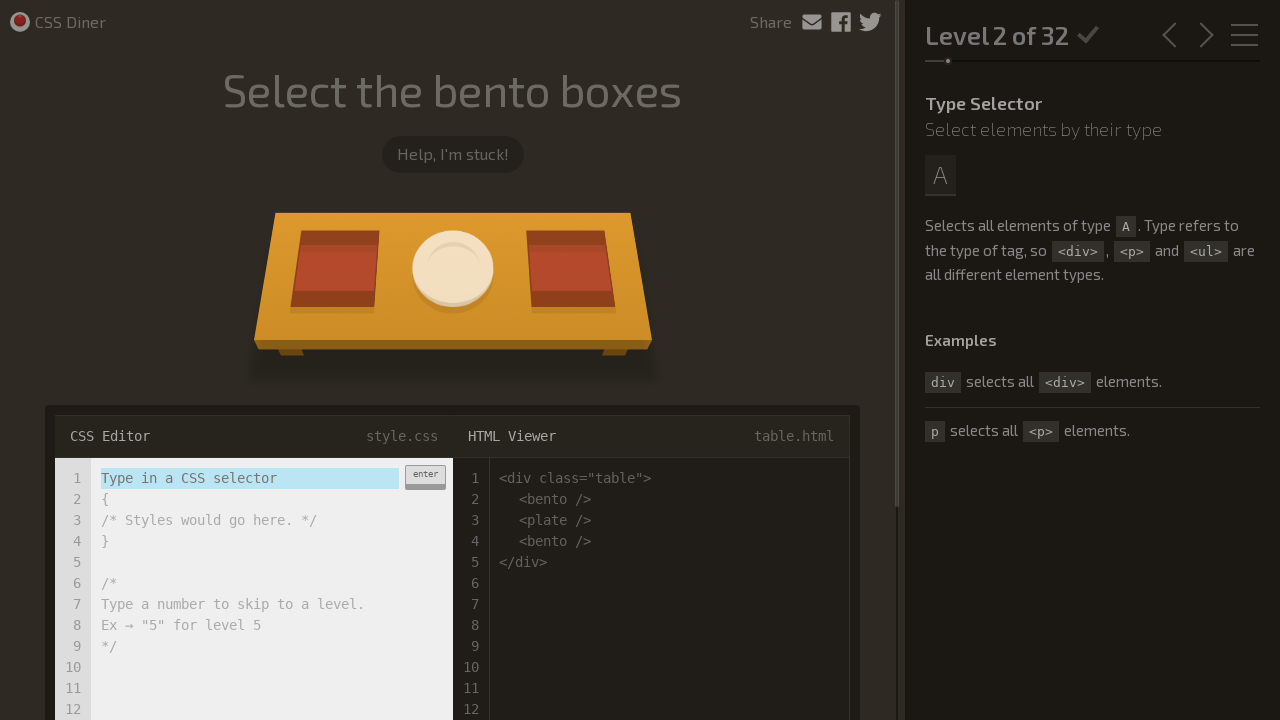

Entered 'bento' selector for Level 2 on input.input-strobe[type='text']
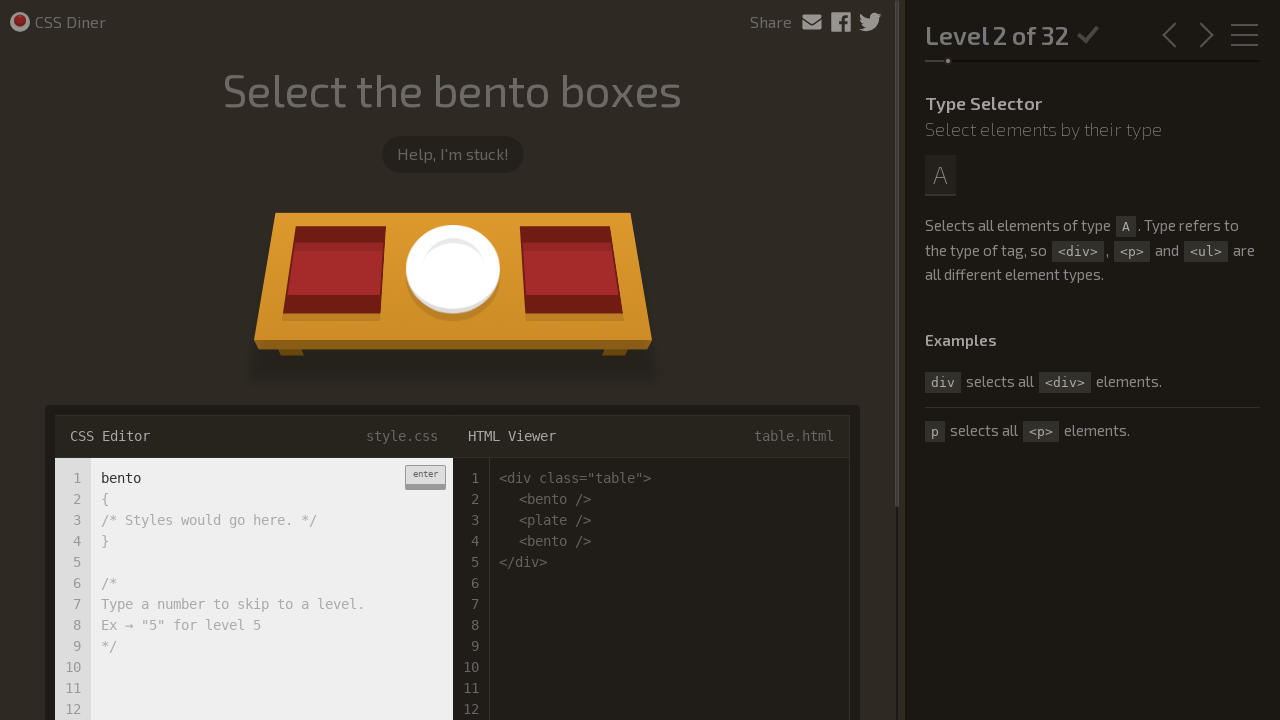

Clicked enter button to submit 'bento' answer for Level 2 at (425, 477) on div.enter-button:has-text('enter')
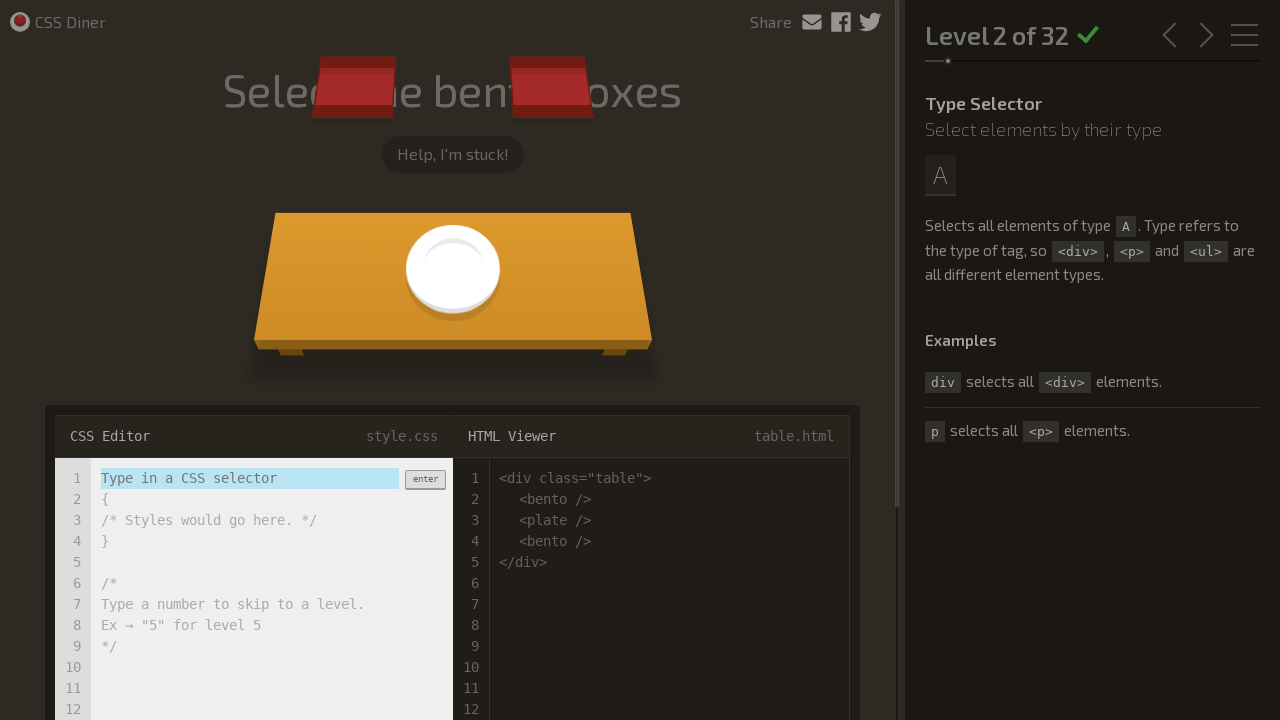

Progressed to Level 3 of 32
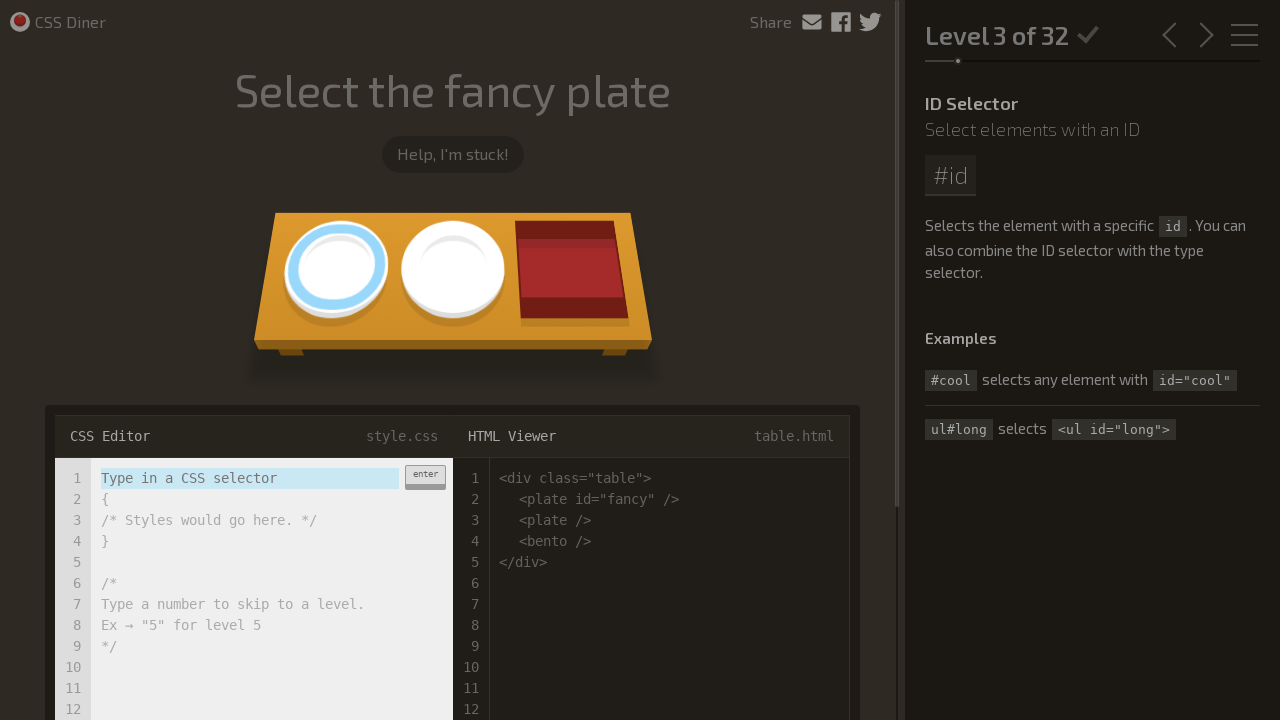

Entered '#fancy' selector for Level 3 on input.input-strobe[type='text']
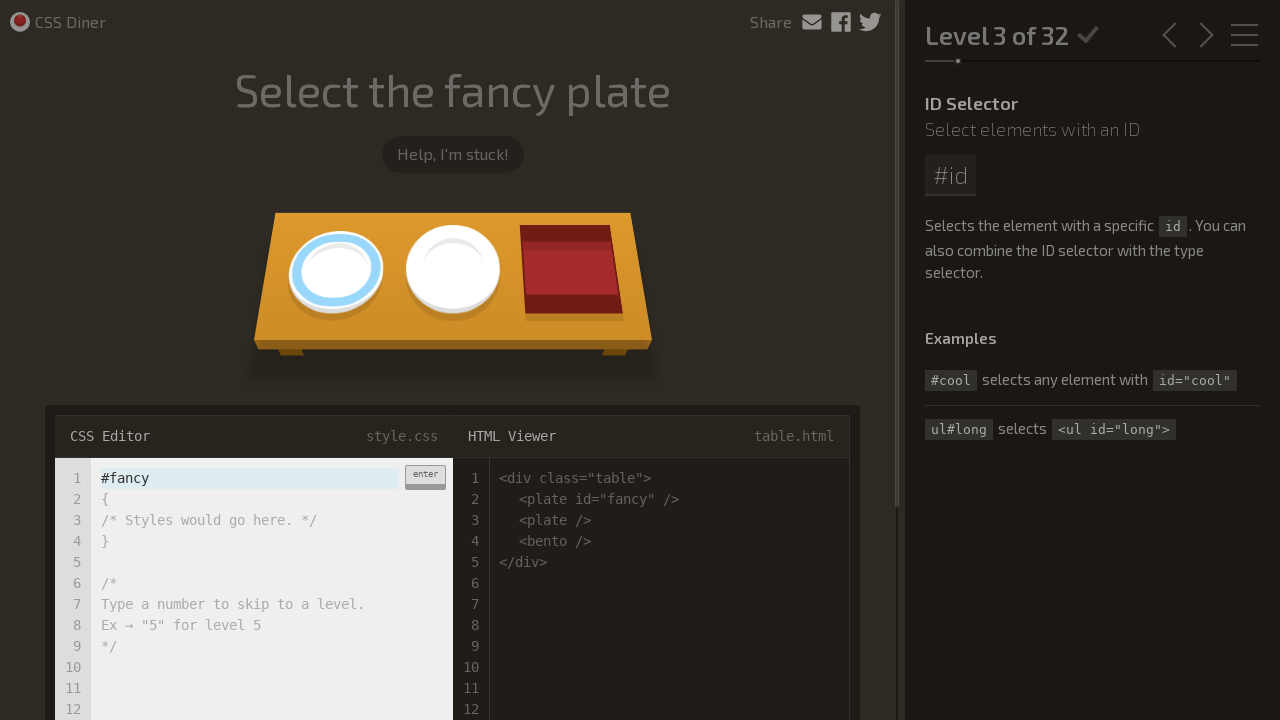

Clicked enter button to submit '#fancy' answer for Level 3 at (425, 477) on div.enter-button:has-text('enter')
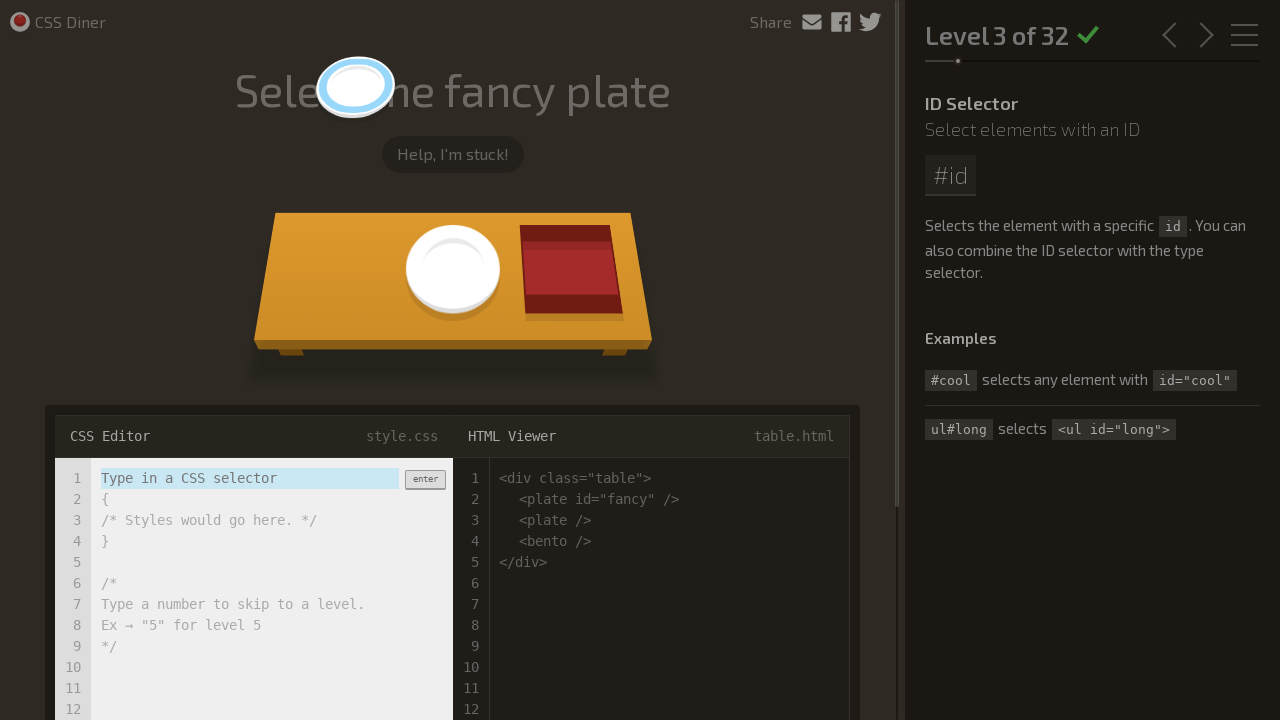

Progressed to Level 4 of 32
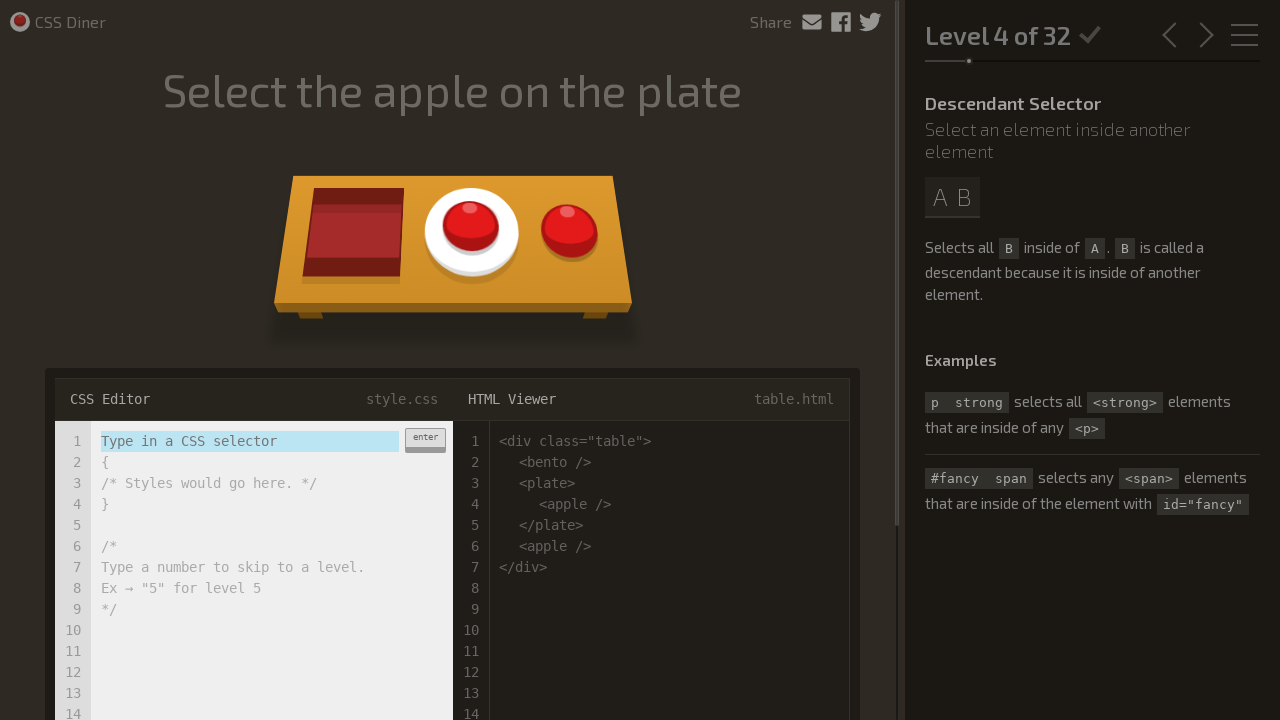

Entered 'plate apple' selector for Level 4 on input.input-strobe[type='text']
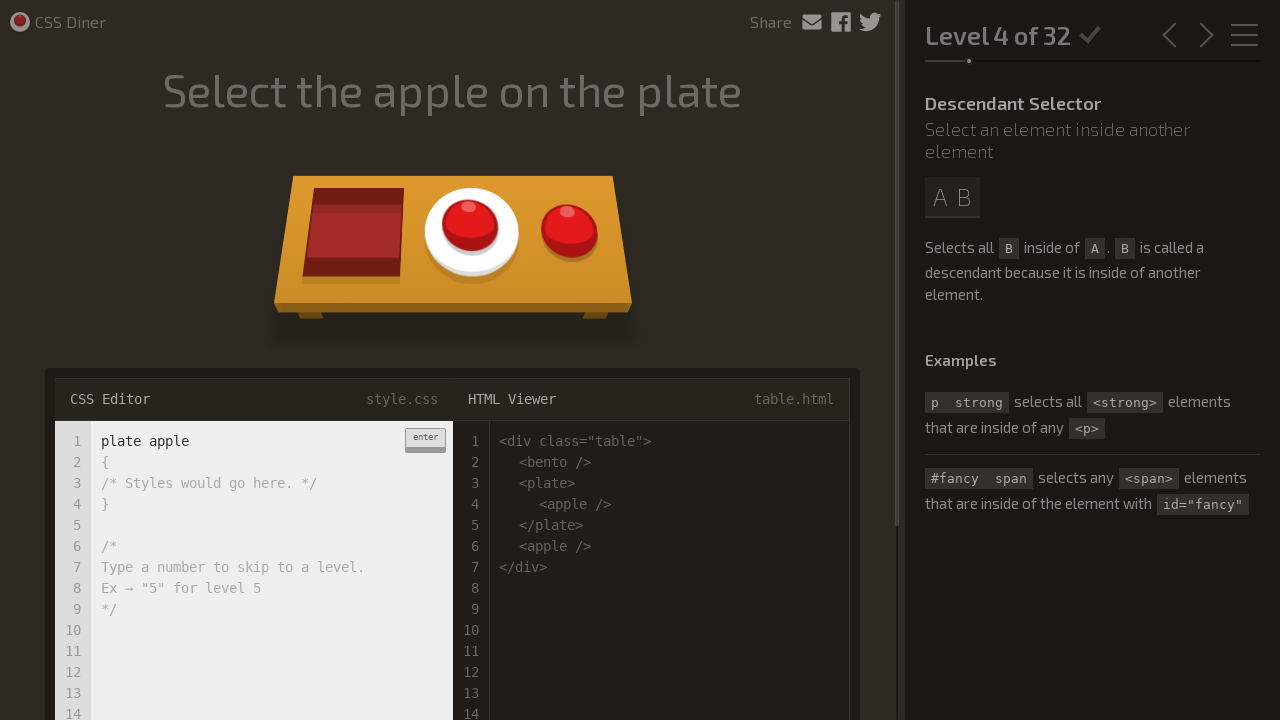

Clicked enter button to submit 'plate apple' answer for Level 4 at (425, 440) on div.enter-button:has-text('enter')
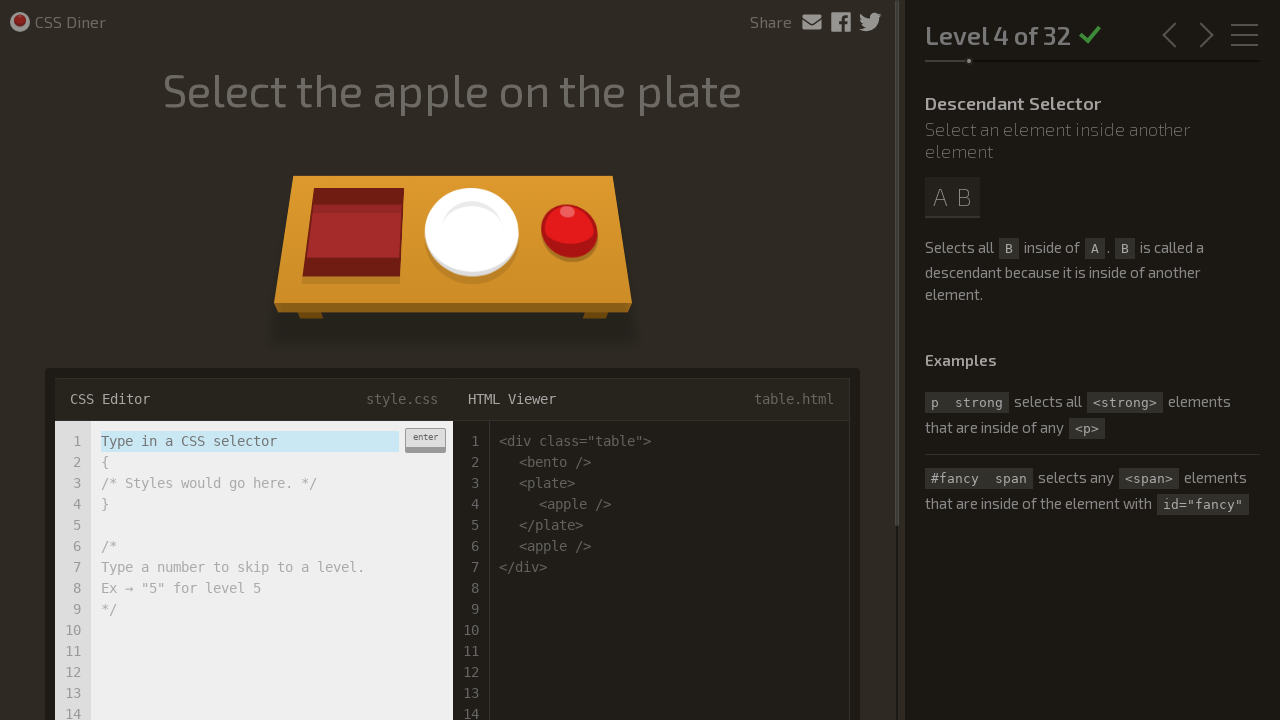

Progressed to Level 5 of 32, completing the CSS Diner game levels 1-4
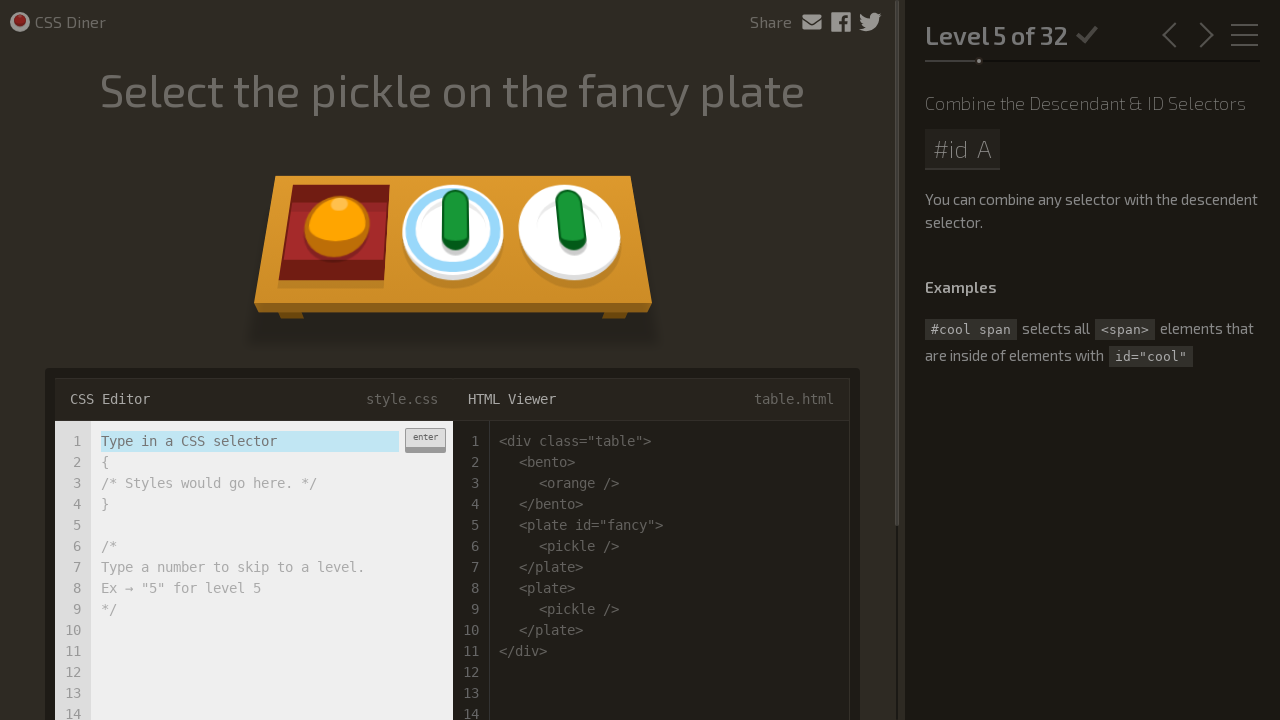

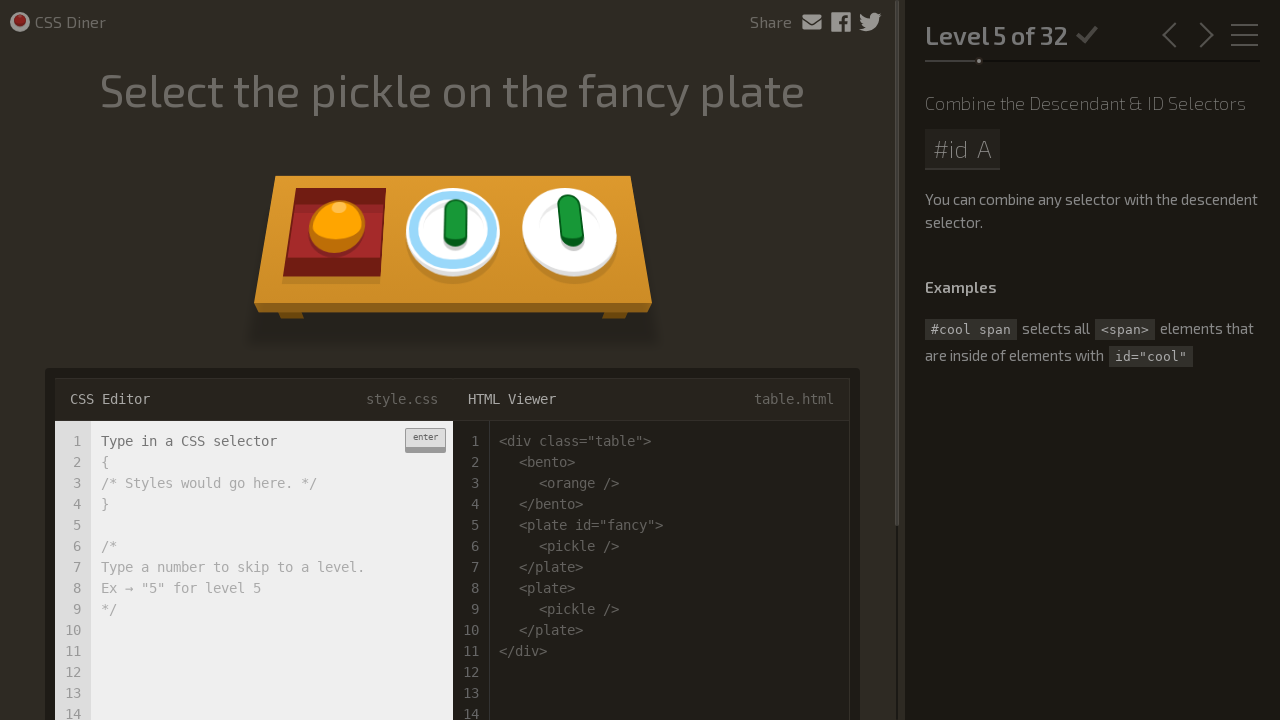